Tests handling multiple browser windows by clicking a link that opens a new window, switching to the new window to read content, then switching back to the parent window

Starting URL: https://the-internet.herokuapp.com/windows

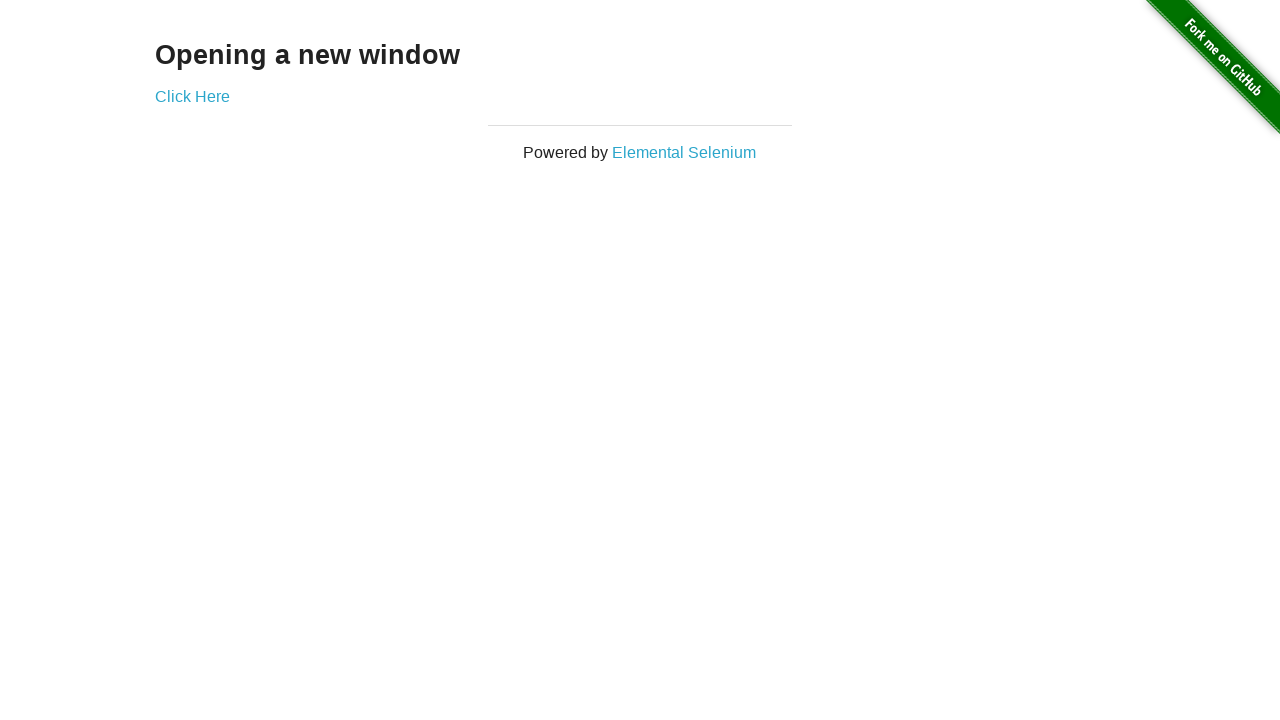

Clicked 'Click Here' link to open new window at (192, 96) on text=Click Here
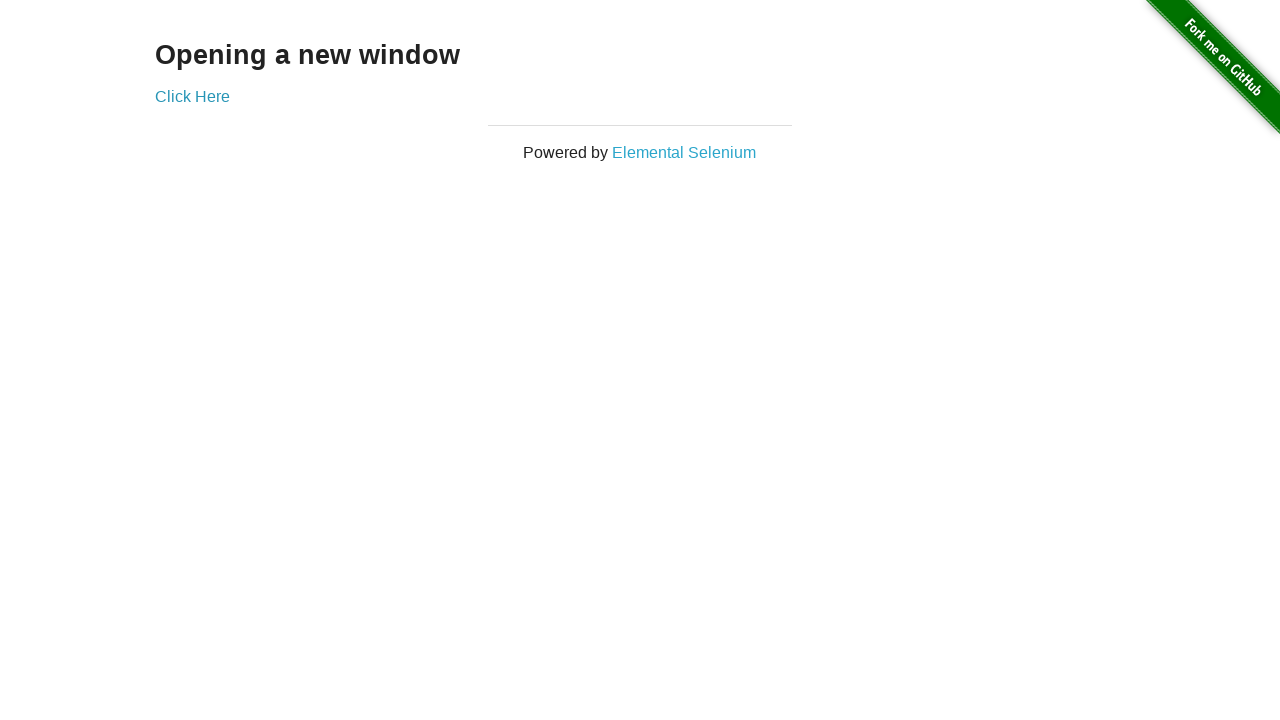

Captured new window/page reference
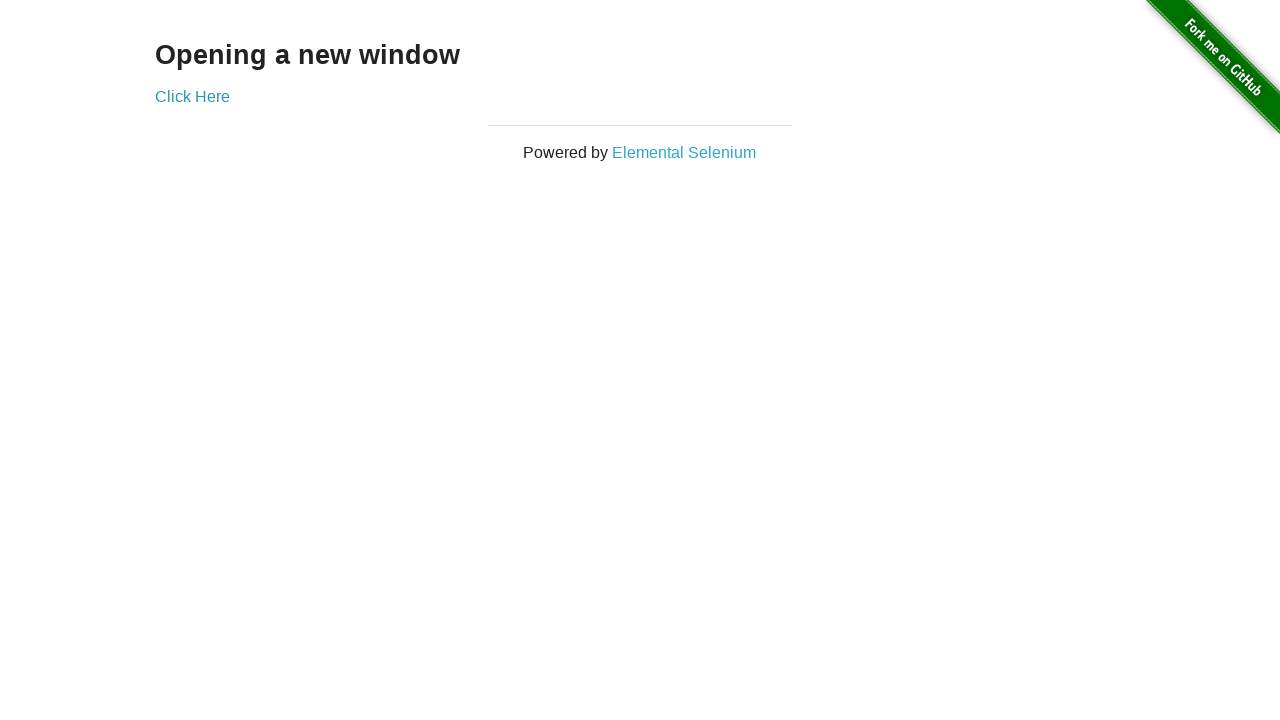

New window loaded and h3 element found
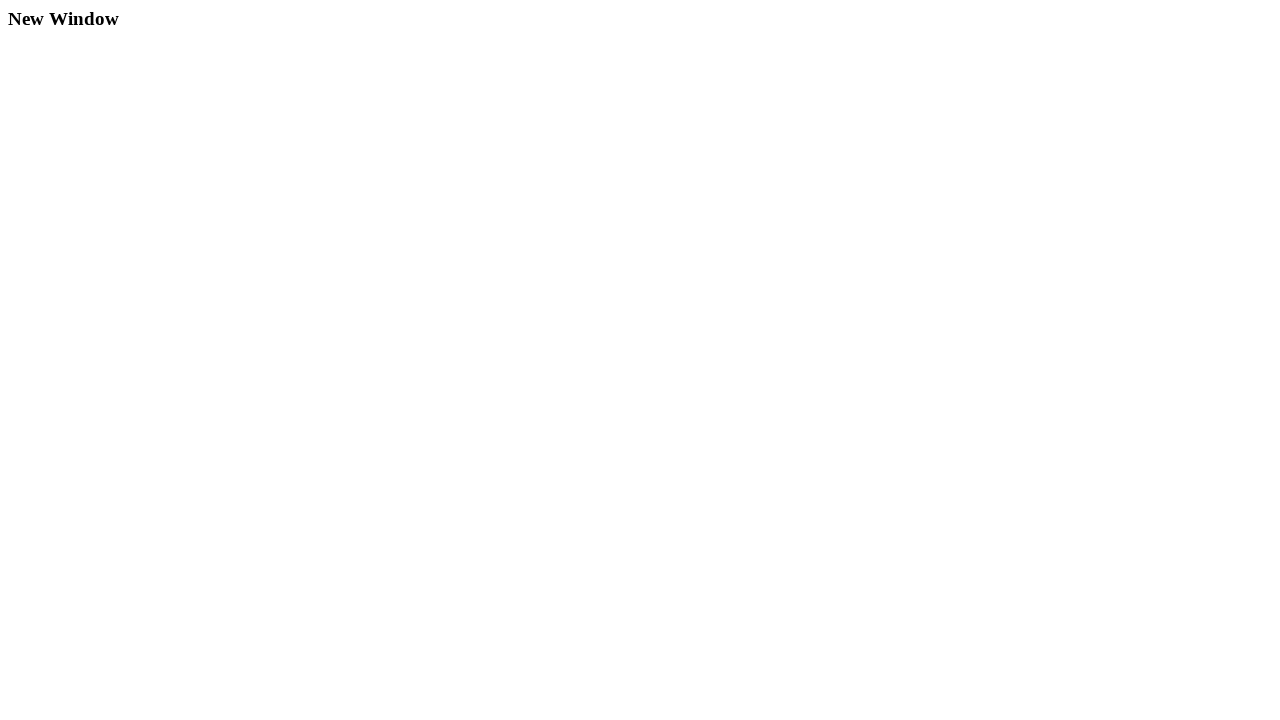

Switched back to original window
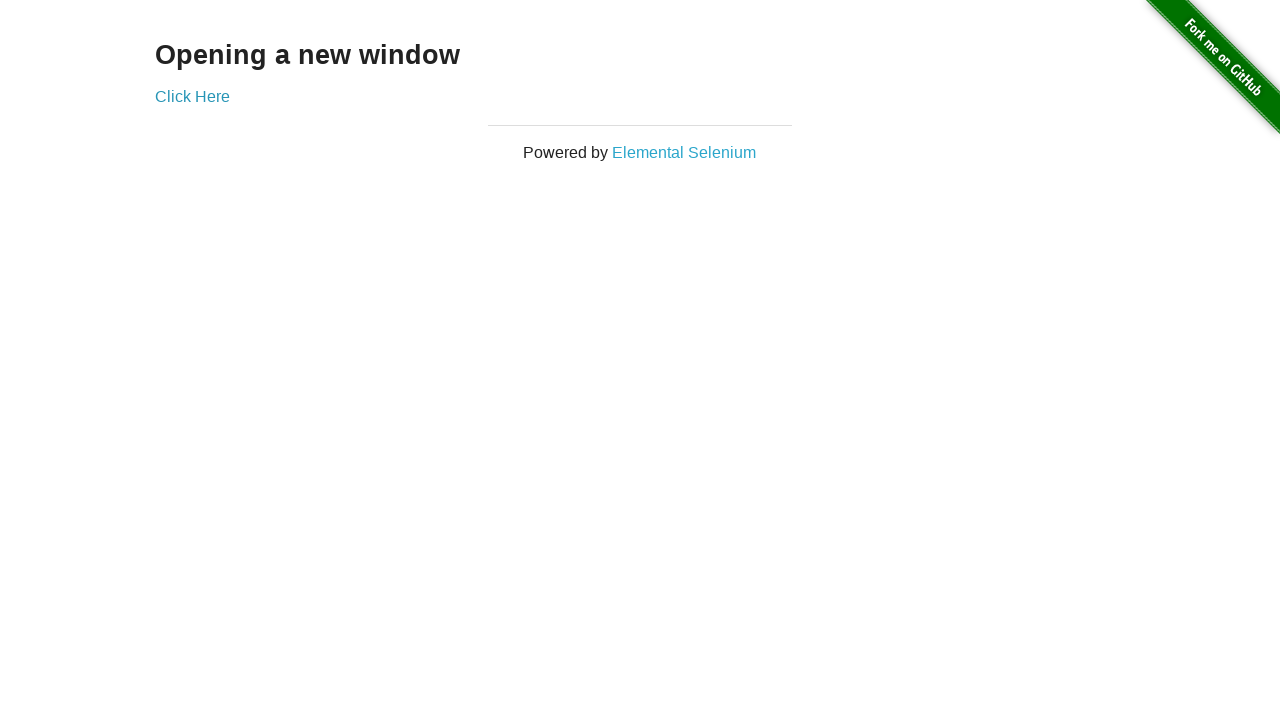

Verified h3 element exists in original window
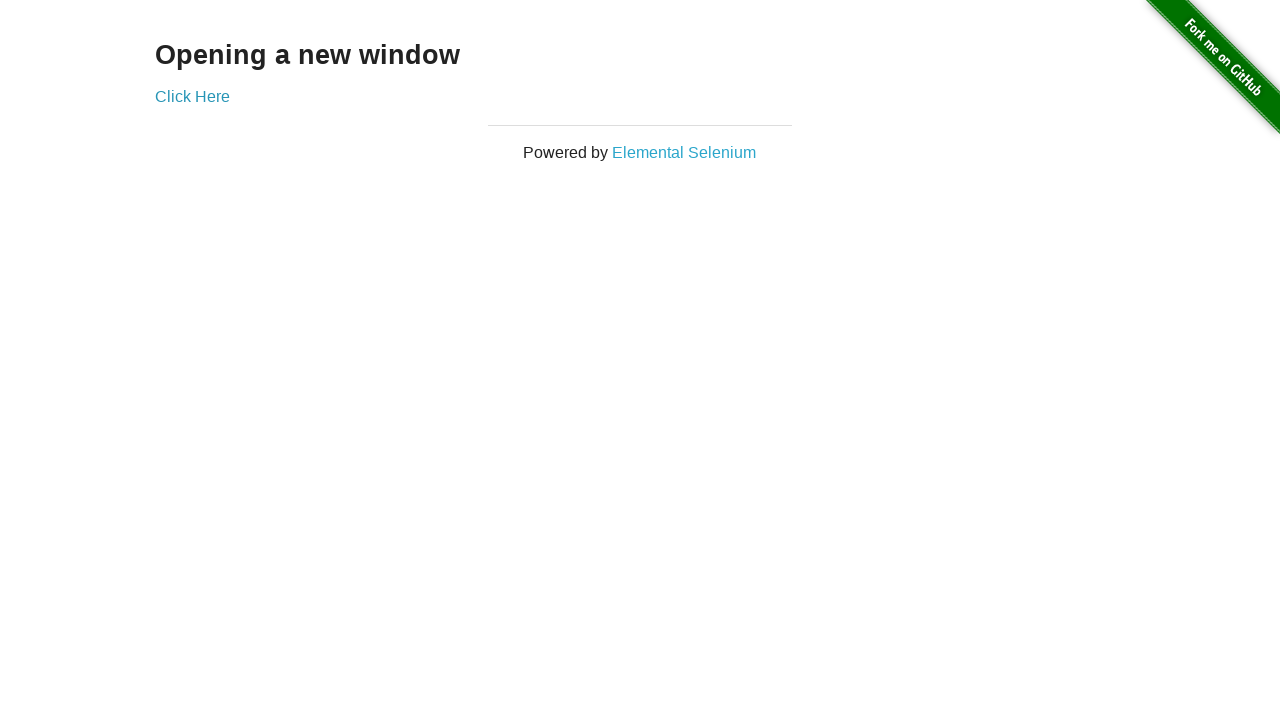

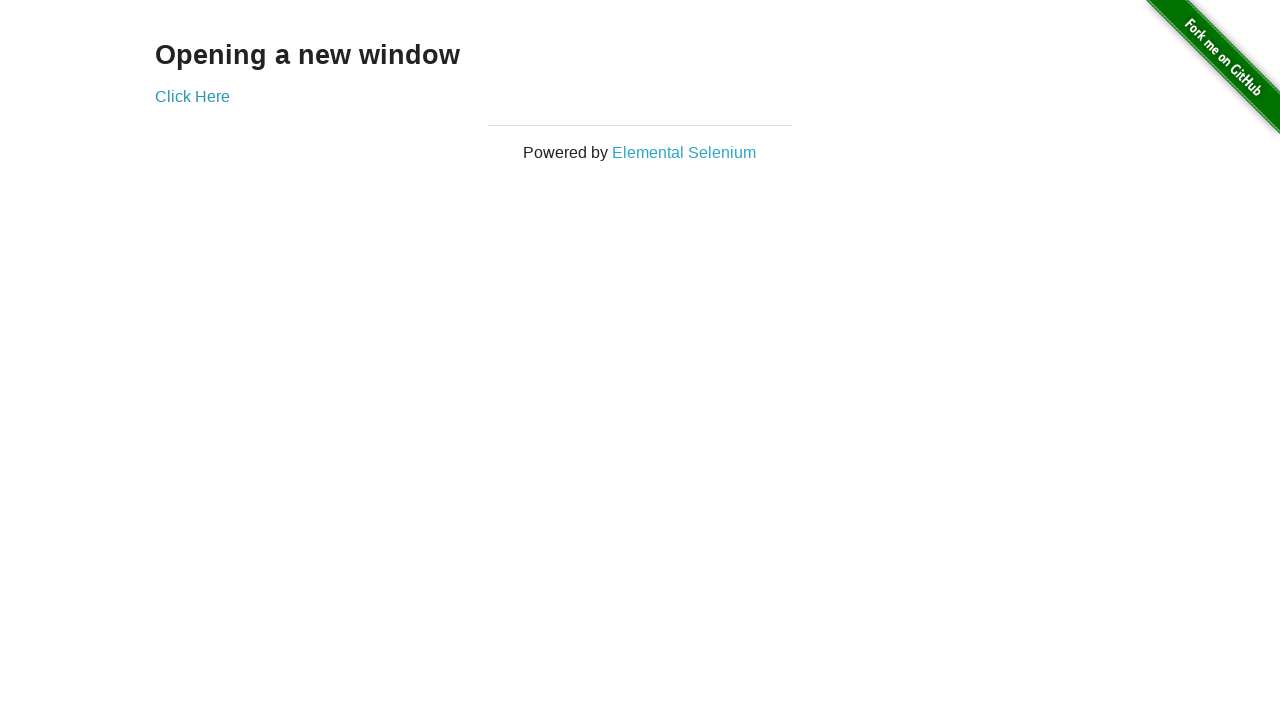